Tests window handling functionality by clicking a link to open a new window, switching between parent and child windows, and extracting text from both windows

Starting URL: http://the-internet.herokuapp.com/

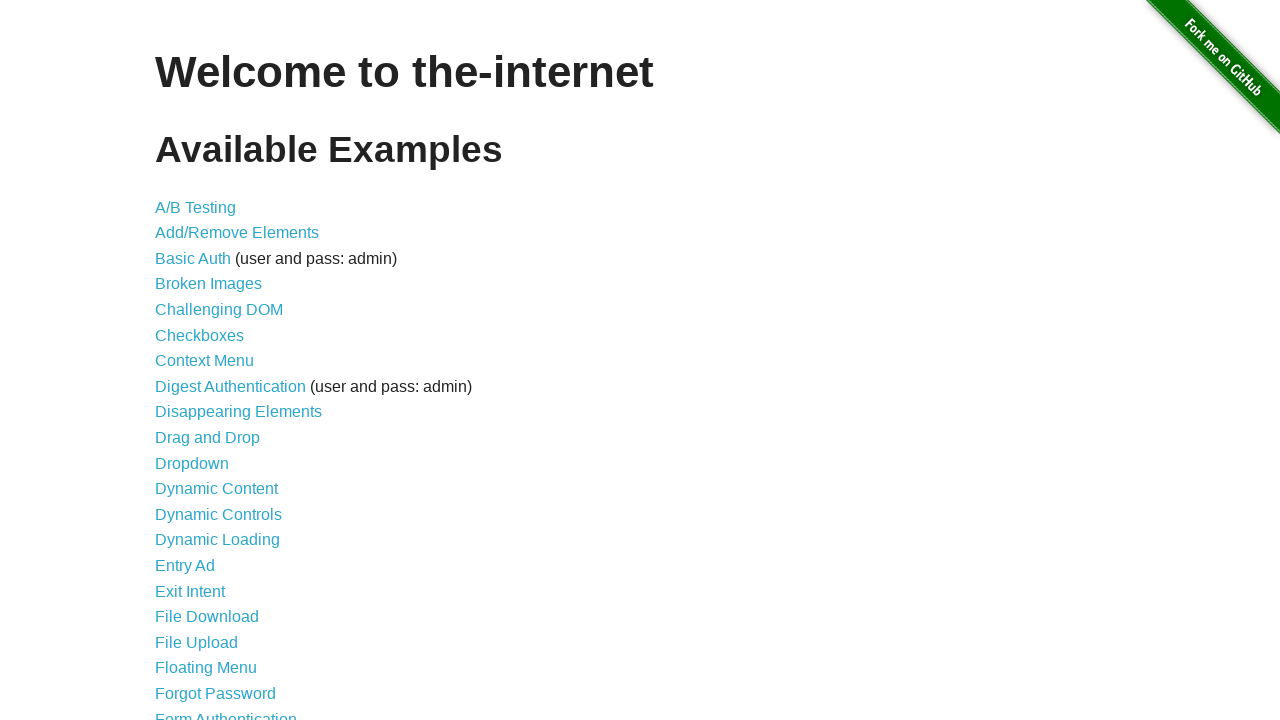

Scrolled to 'Multiple Windows' link (33rd item)
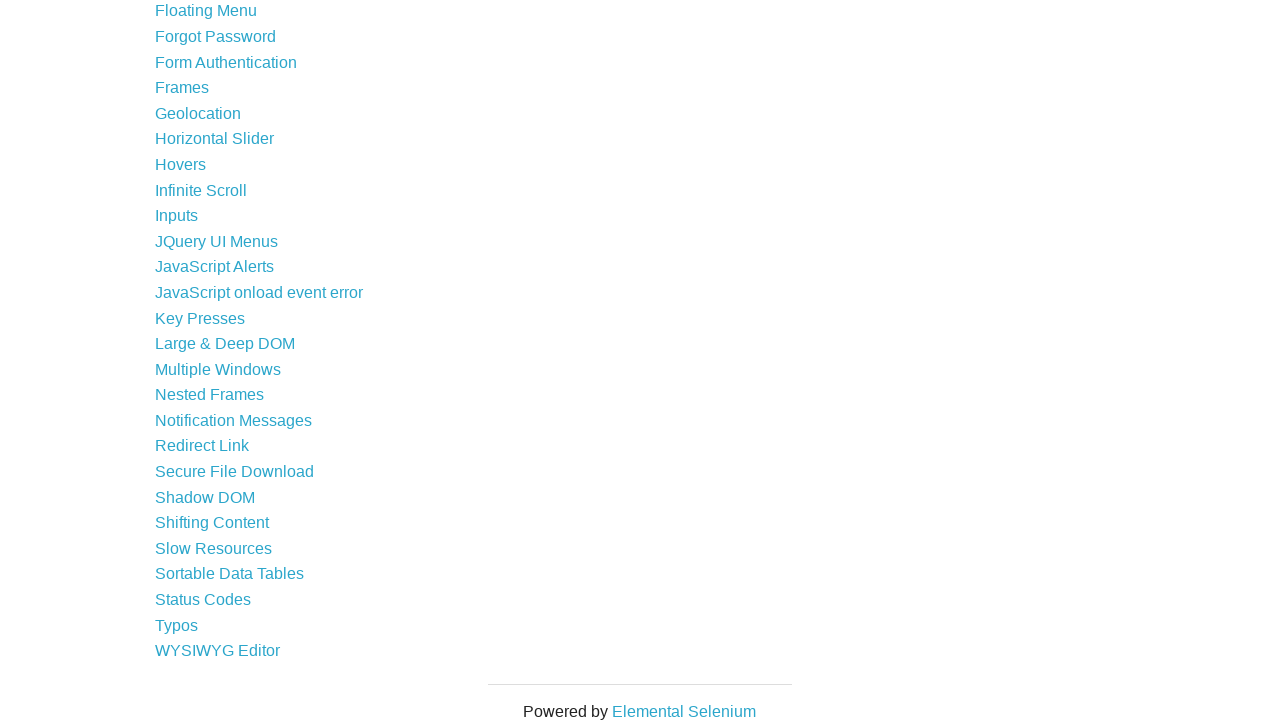

Clicked 'Multiple Windows' link to navigate to window handling page at (218, 369) on xpath=//div[@id='content']/h2/following-sibling::ul/li[33]/a
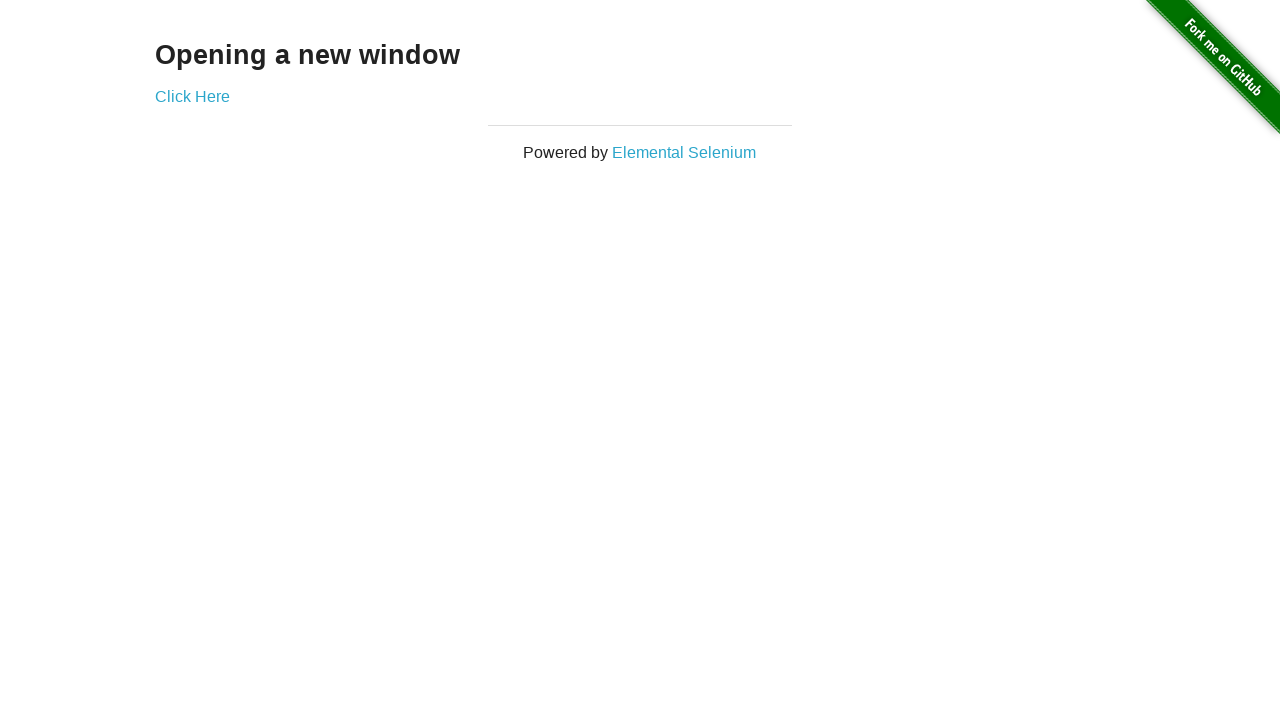

Extracted text from parent window heading
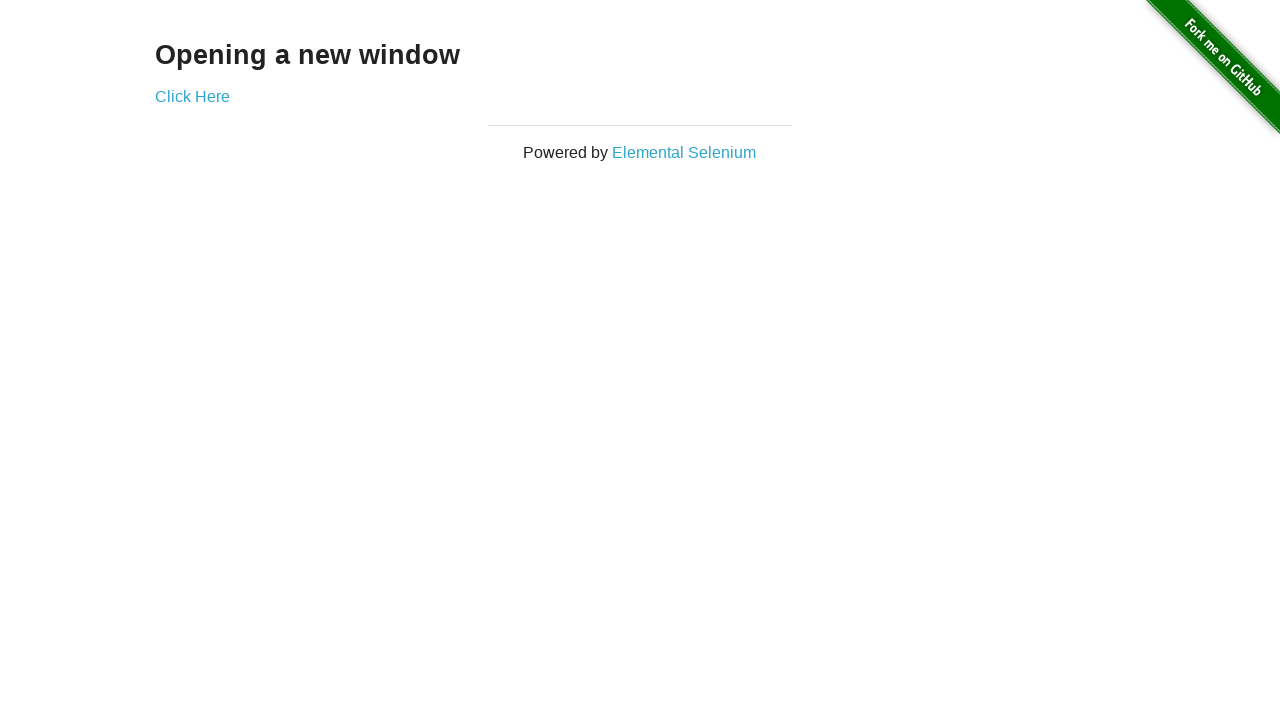

Clicked link to open new window at (192, 96) on xpath=//a[@href='/windows/new']
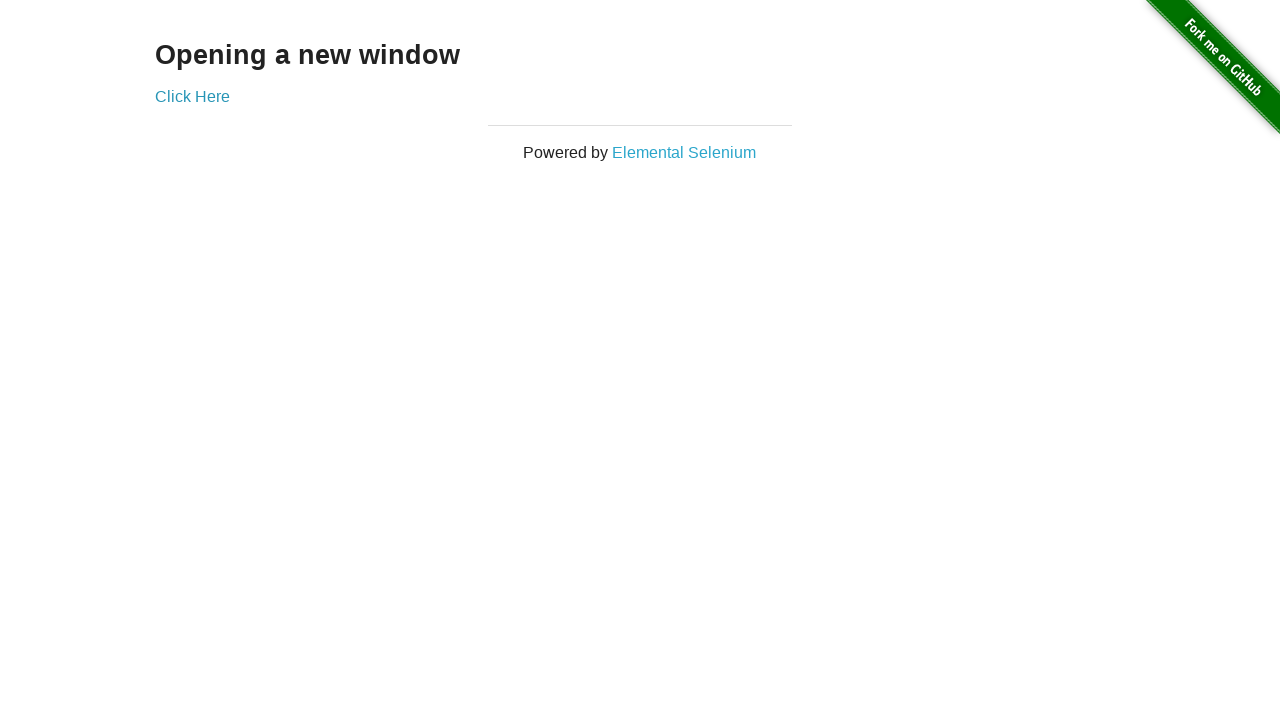

New window popup opened and captured
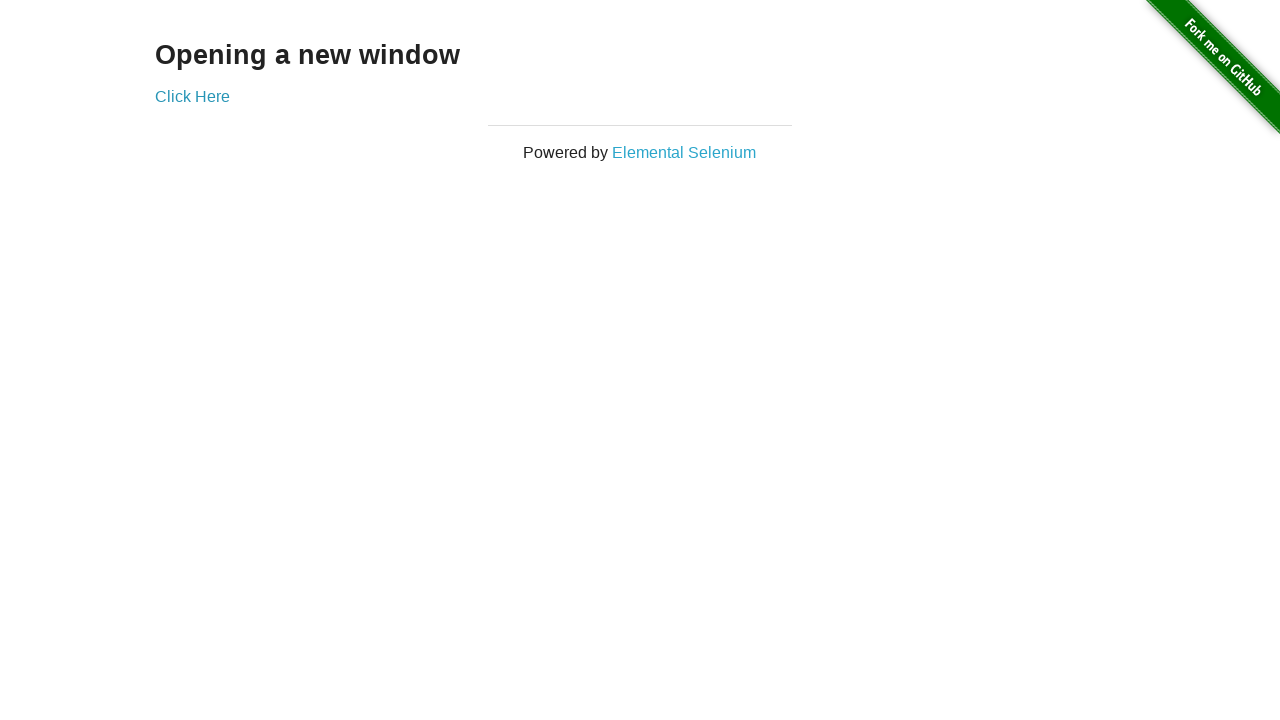

Extracted text from child window heading
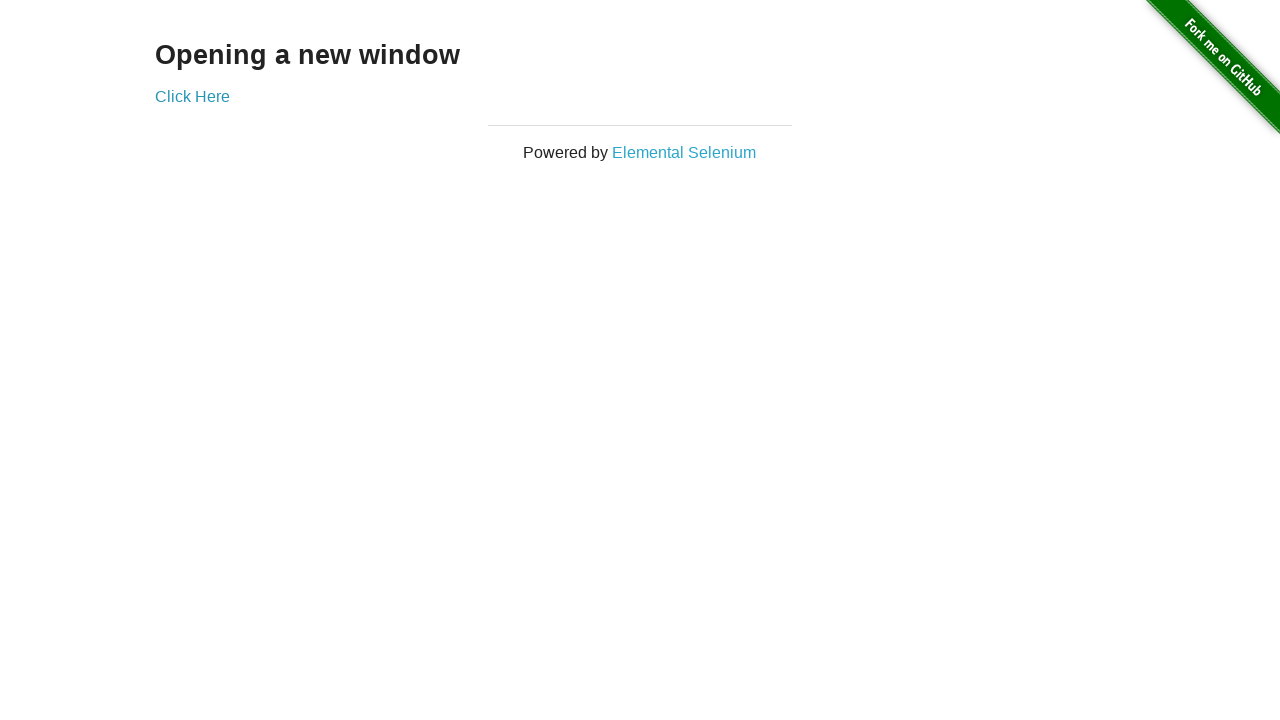

Printed child window text to console
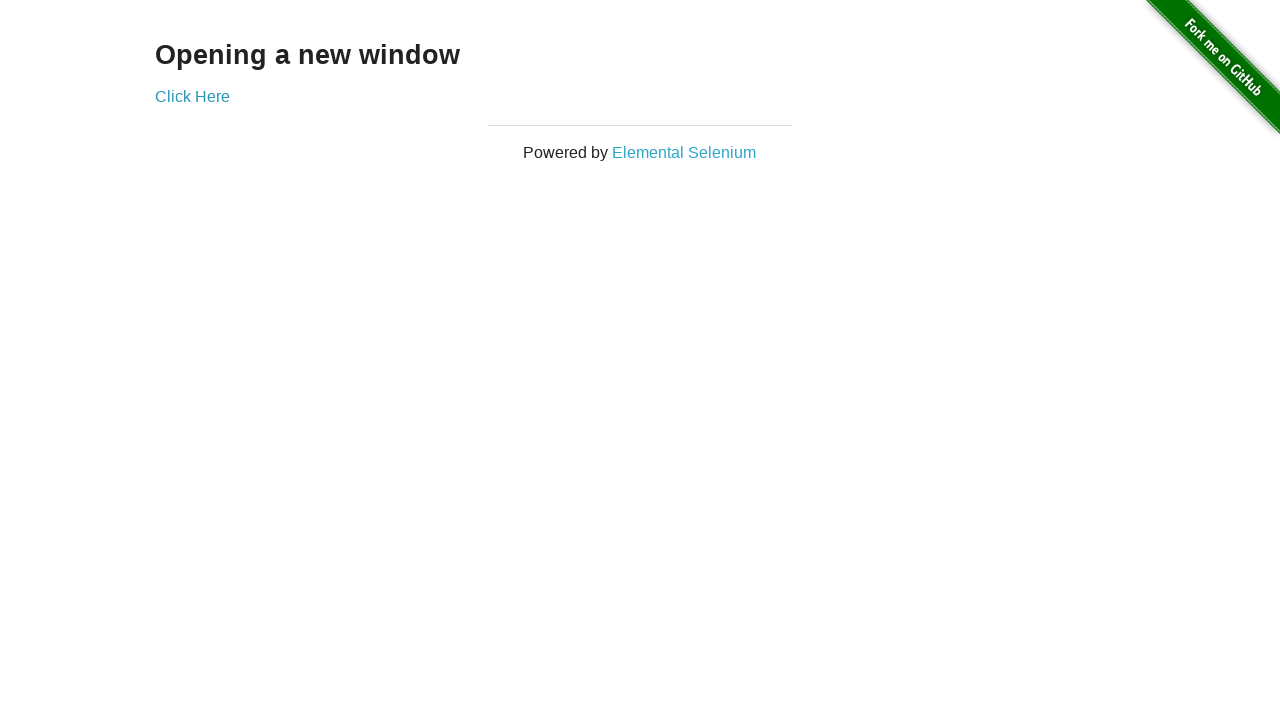

Printed parent window text to console
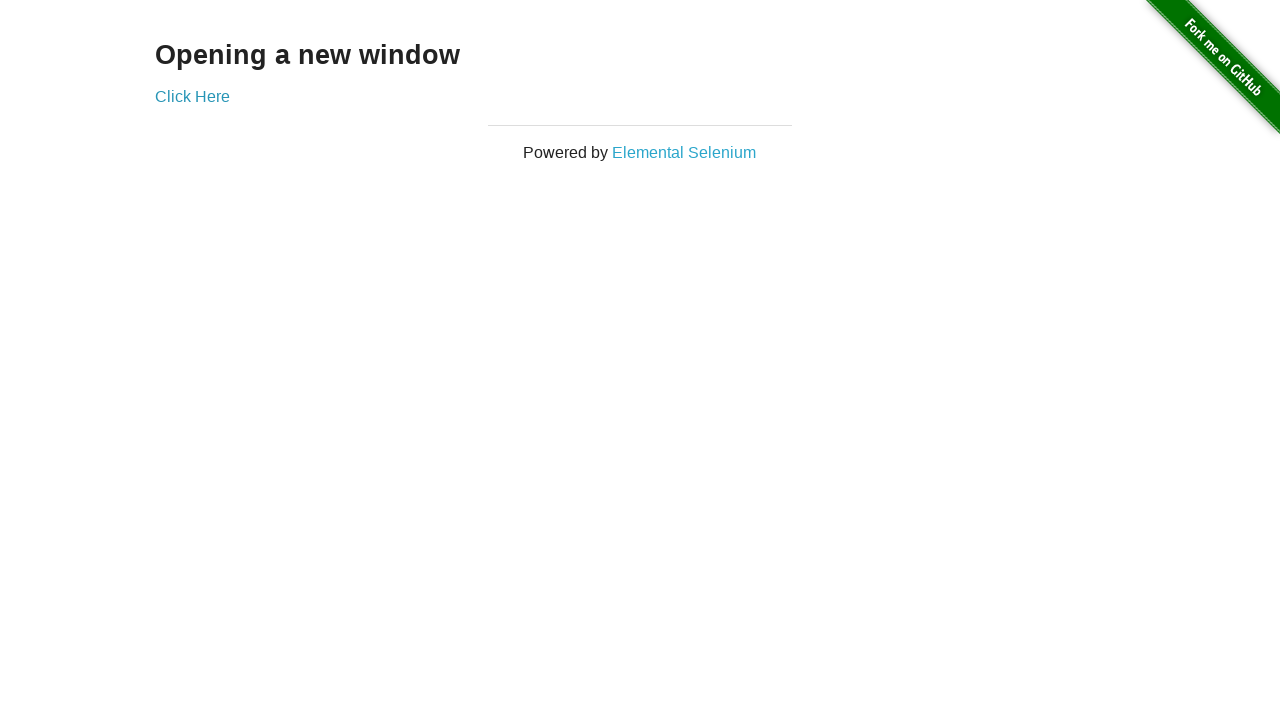

Closed child window popup
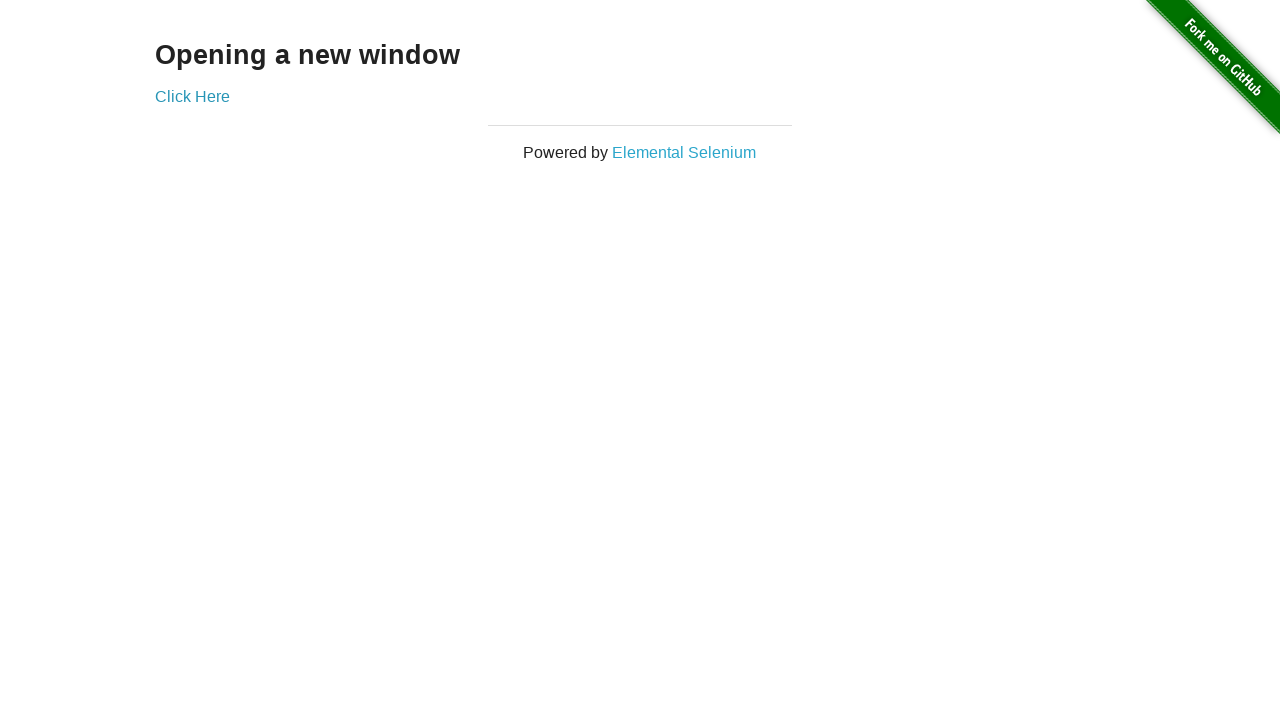

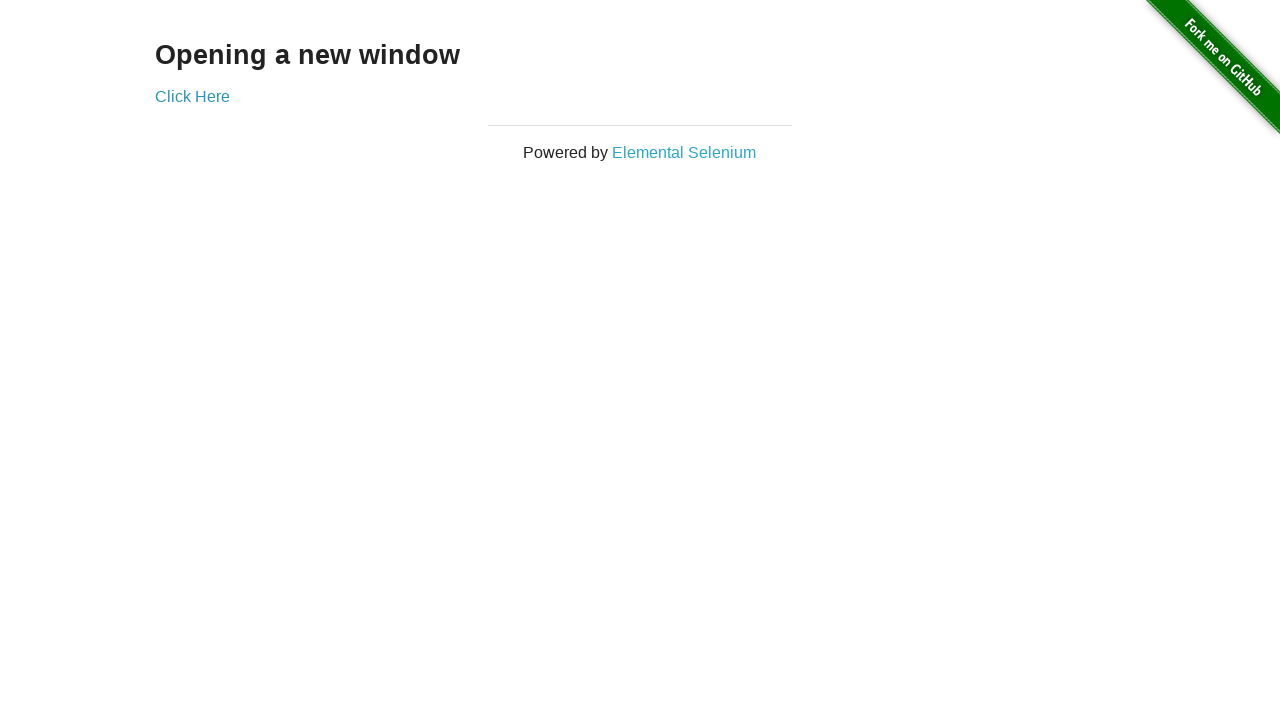